Tests an e-commerce shopping cart flow by adding multiple items to cart, proceeding to checkout, and applying a promo code

Starting URL: https://rahulshettyacademy.com/seleniumPractise/#/

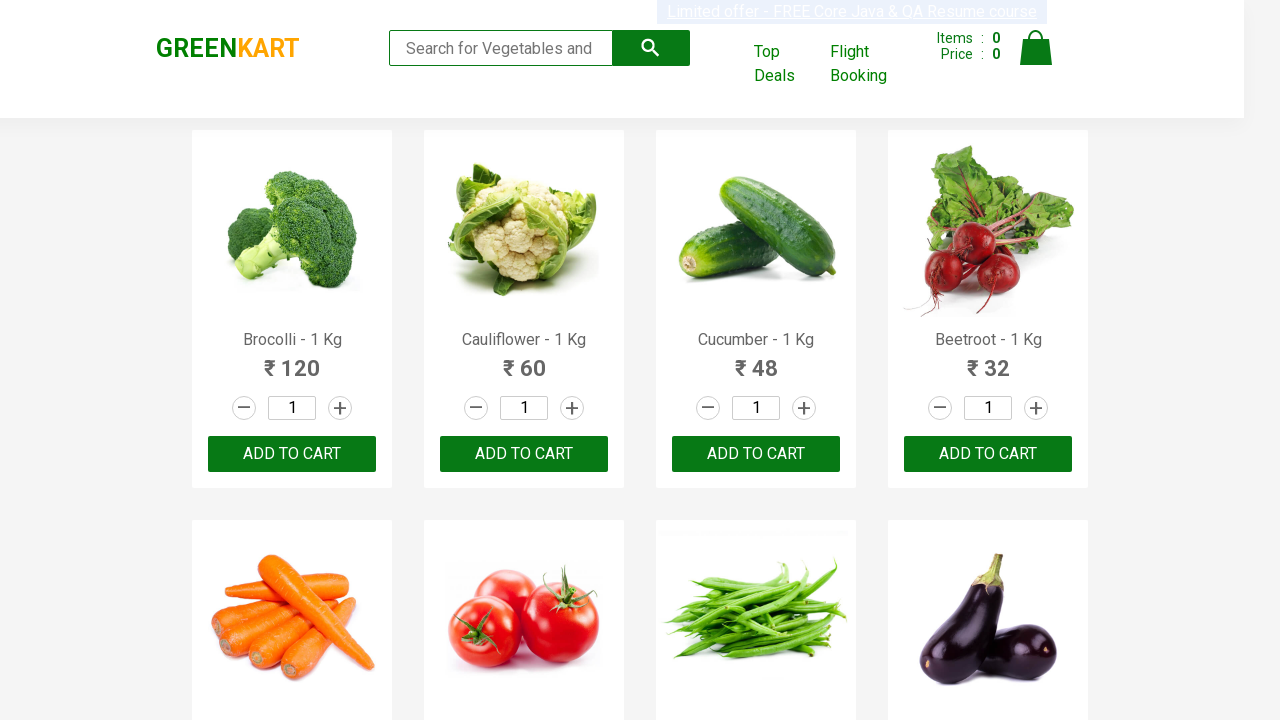

Waited for product list to load
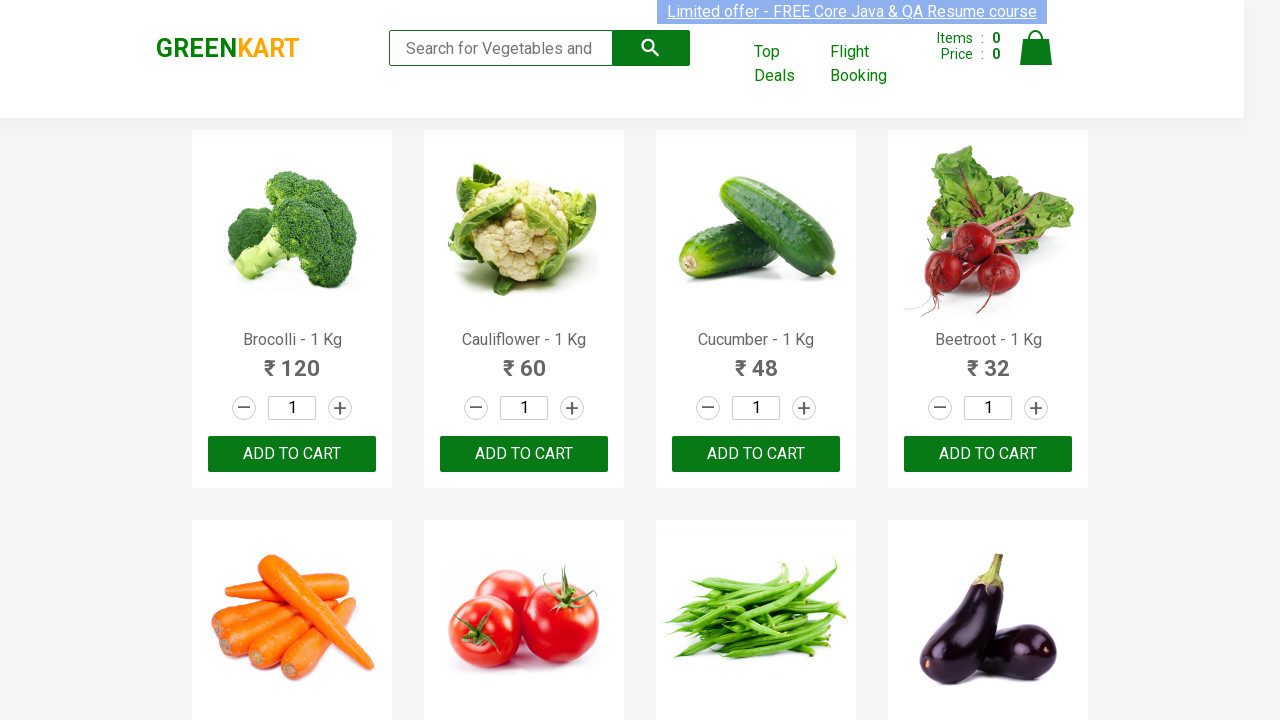

Retrieved all products from page
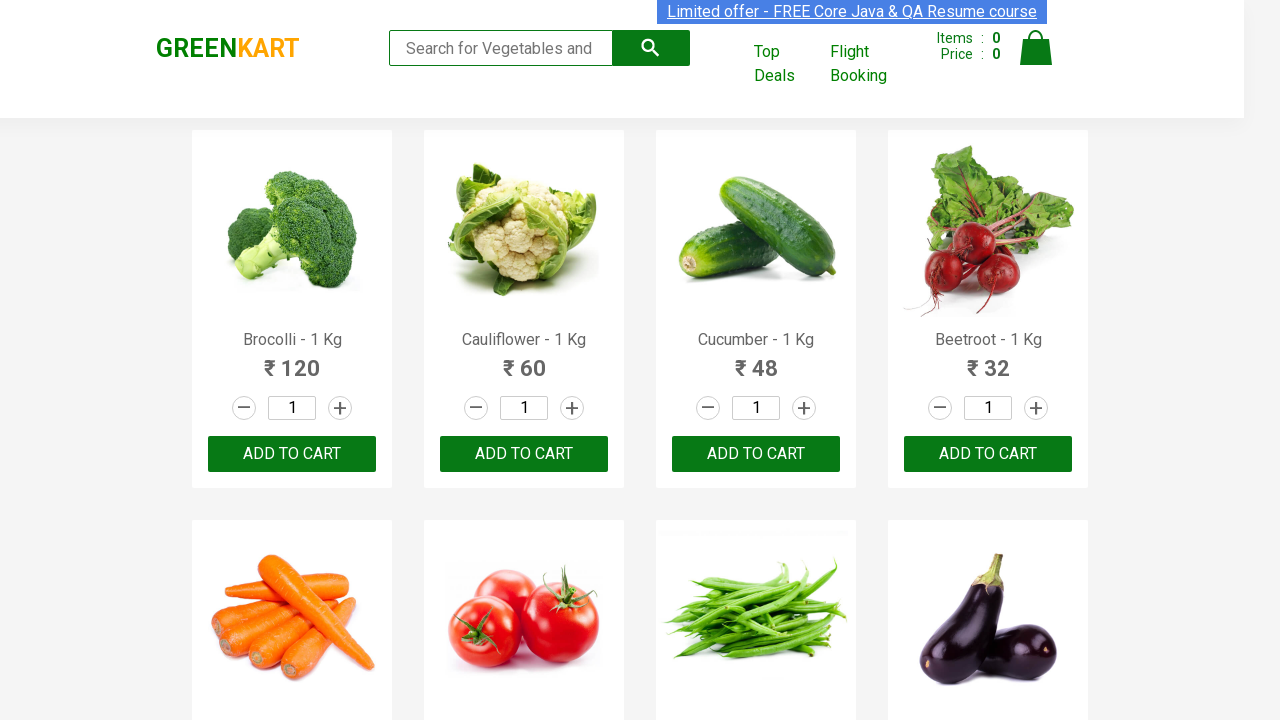

Added 'Brocolli' to cart at (292, 454) on xpath=//div[@class='product-action']/button >> nth=0
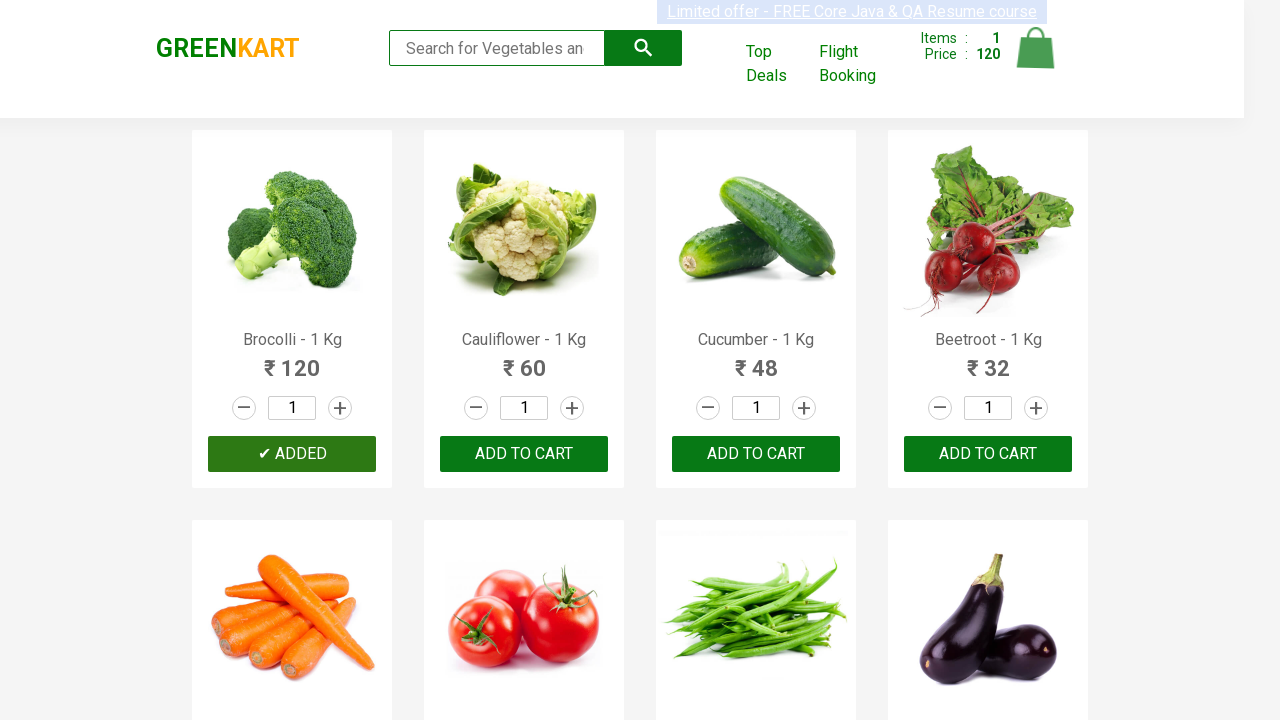

Added 'Cucumber' to cart at (756, 454) on xpath=//div[@class='product-action']/button >> nth=2
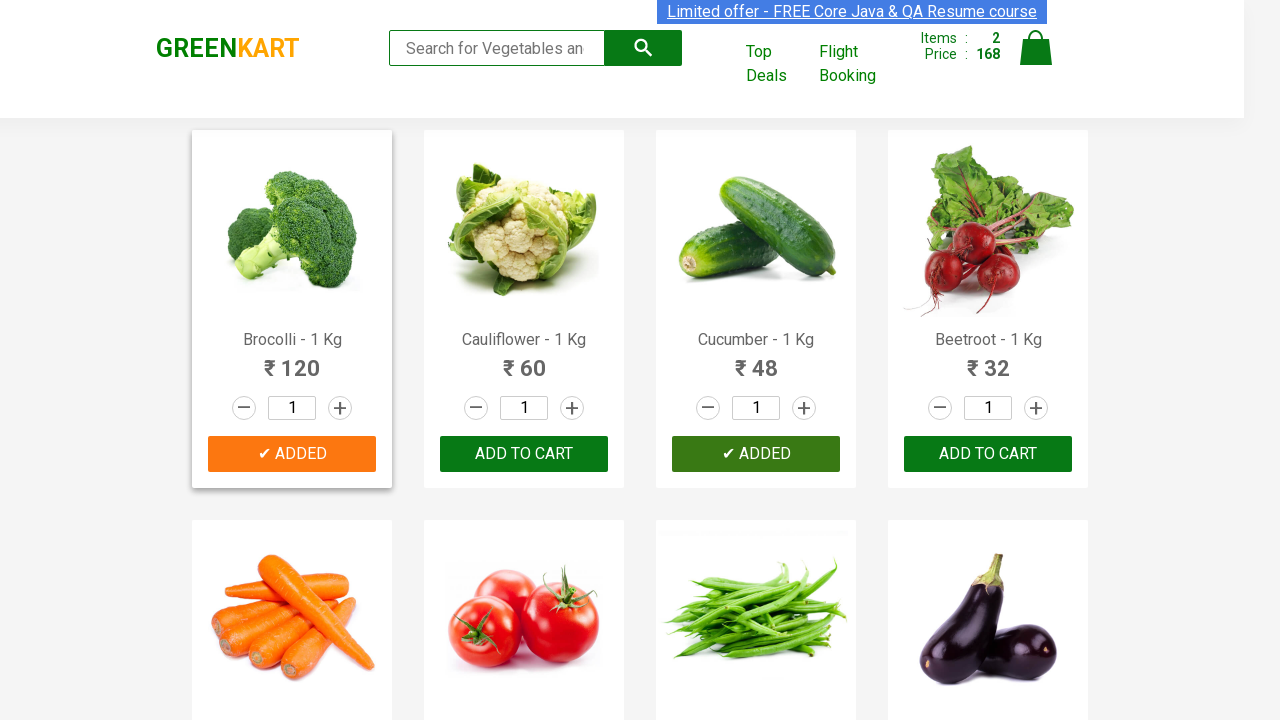

Added 'Beetroot' to cart at (988, 454) on xpath=//div[@class='product-action']/button >> nth=3
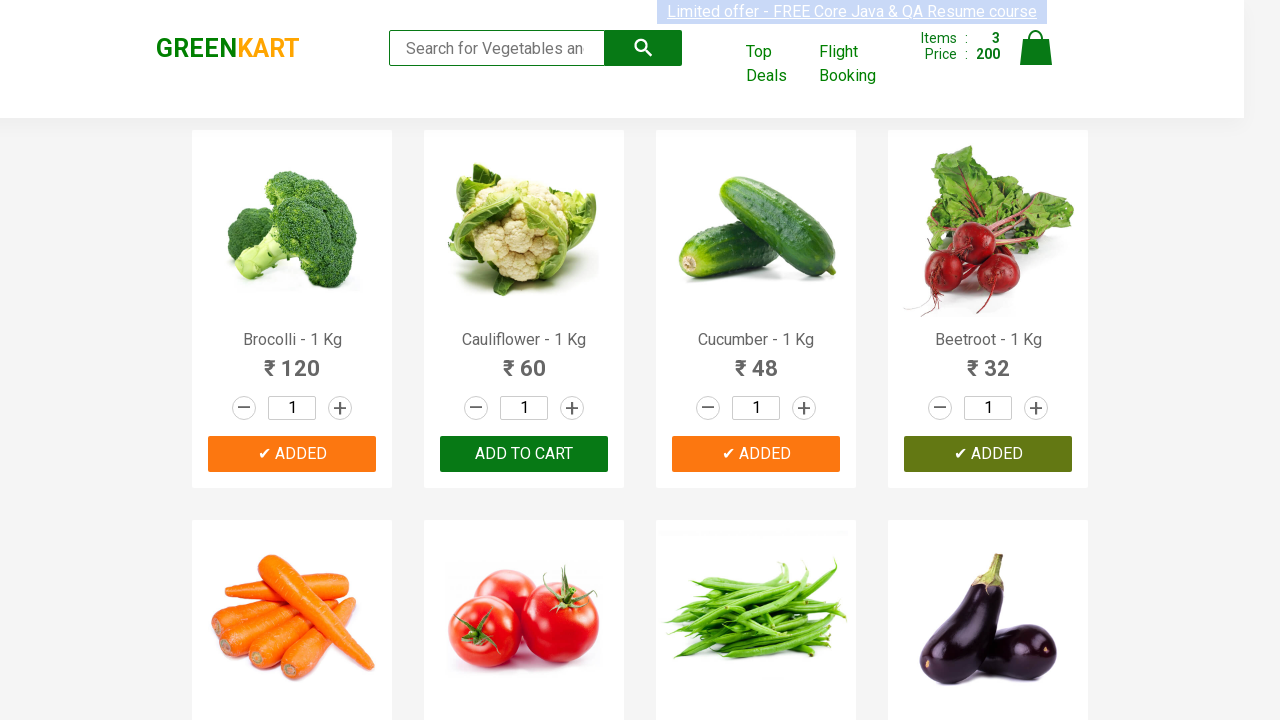

Added 'Tomato' to cart at (524, 360) on xpath=//div[@class='product-action']/button >> nth=5
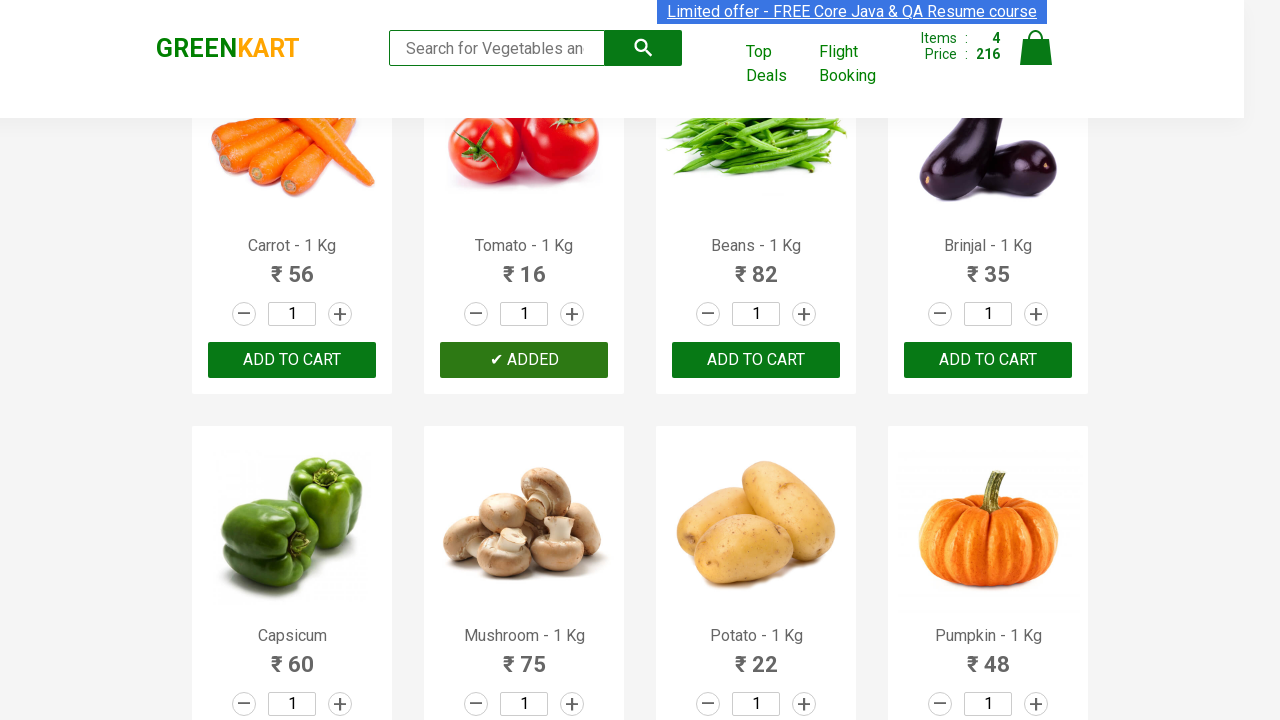

Clicked cart icon to view cart at (1036, 48) on img[alt='Cart']
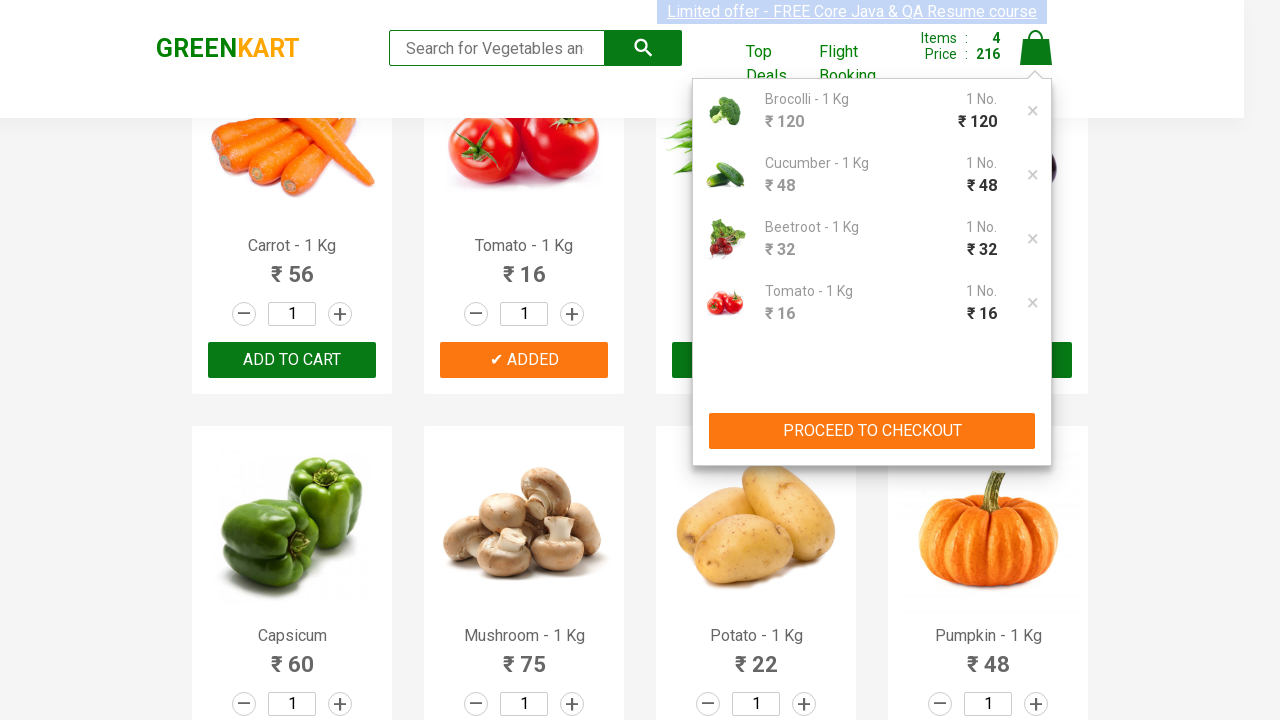

Clicked 'PROCEED TO CHECKOUT' button at (872, 431) on xpath=//button[contains(text(),'PROCEED TO CHECKOUT')]
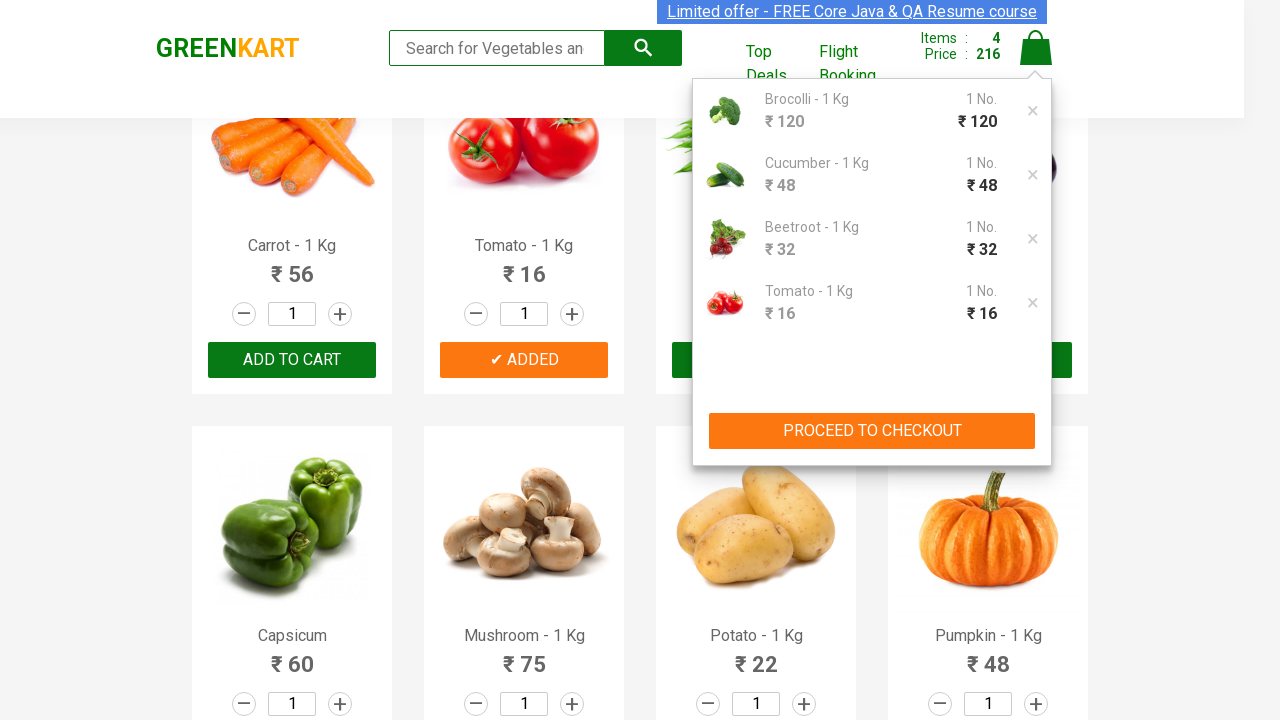

Promo code input field became visible
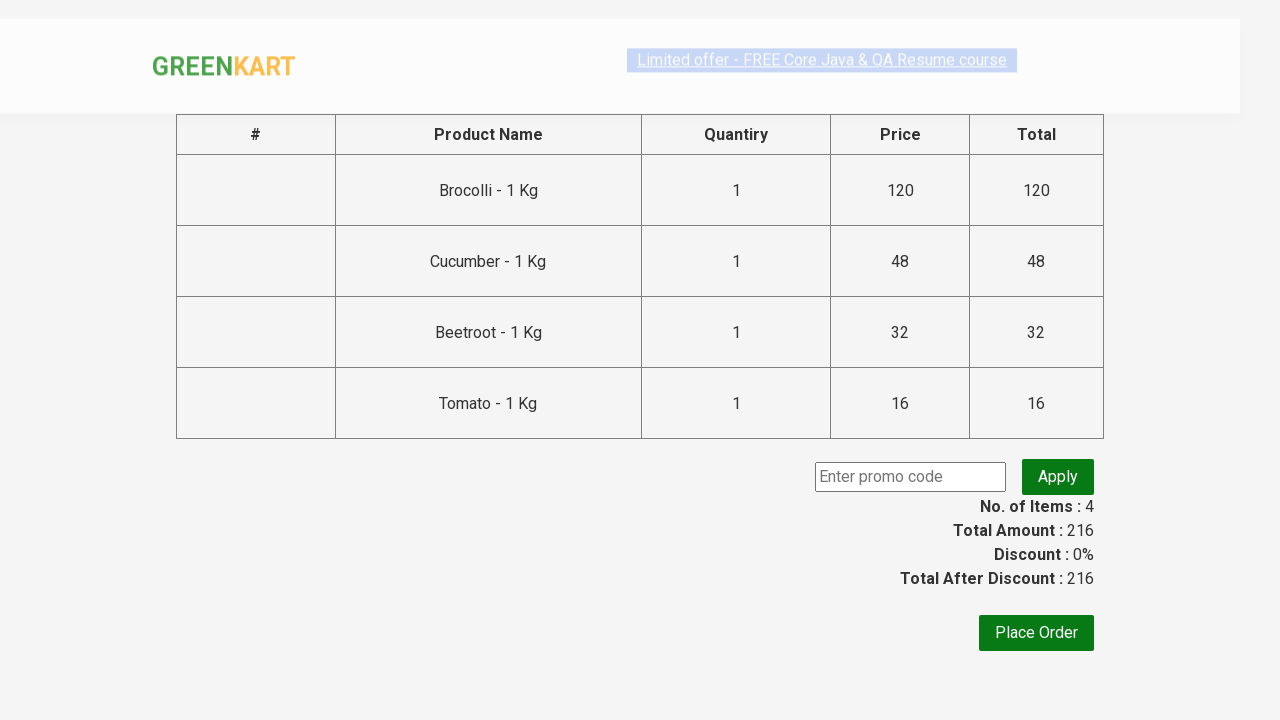

Entered promo code 'rahulshettyacademy' on input.promoCode
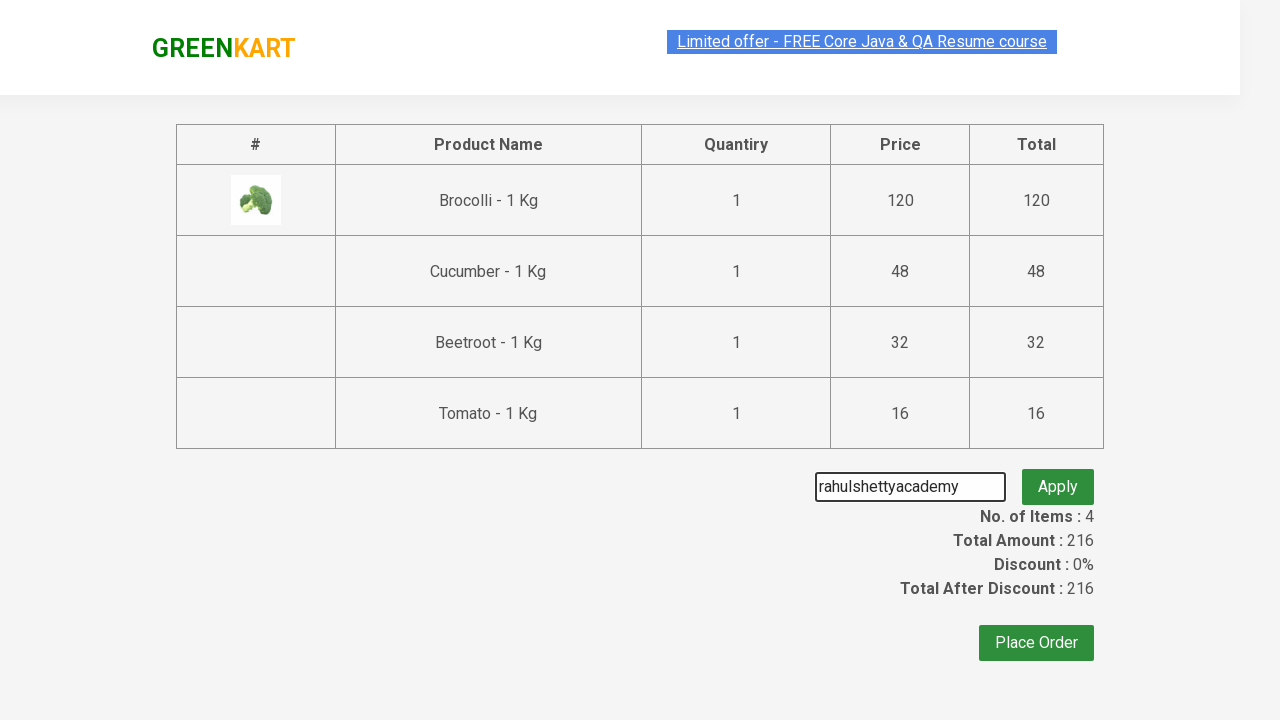

Clicked apply promo button at (1058, 477) on button.promoBtn
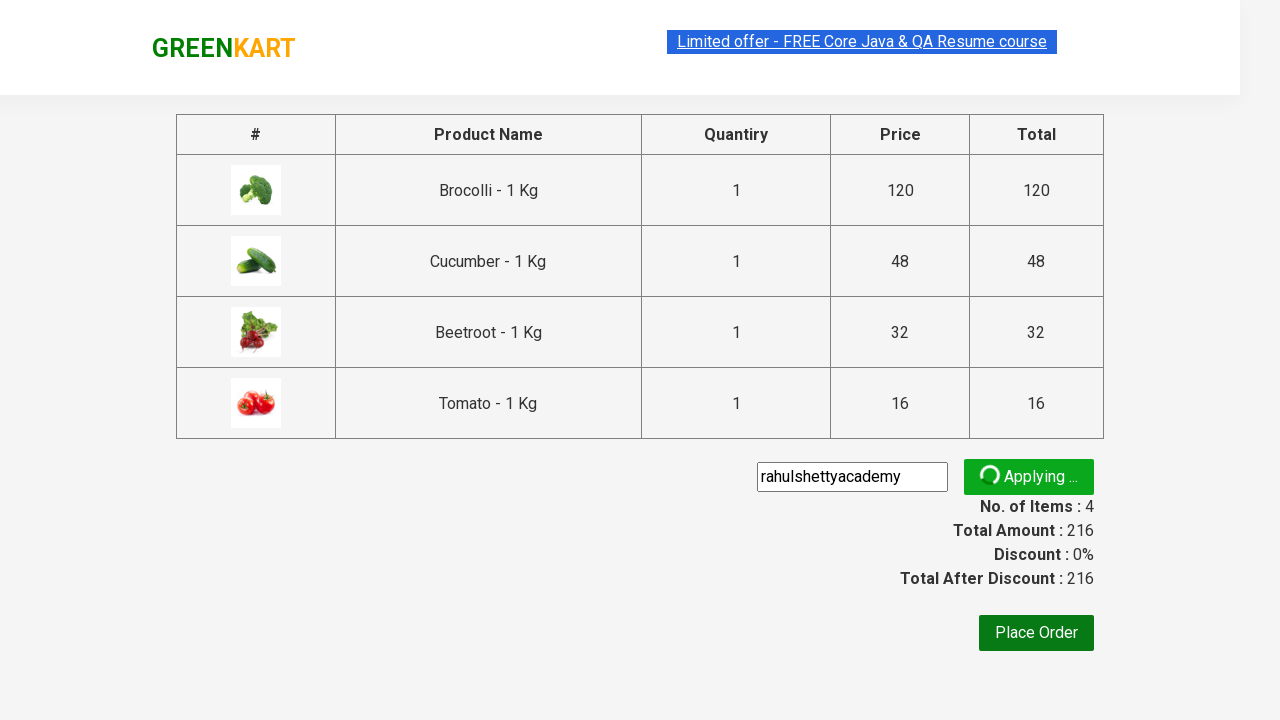

Promo code validation message appeared
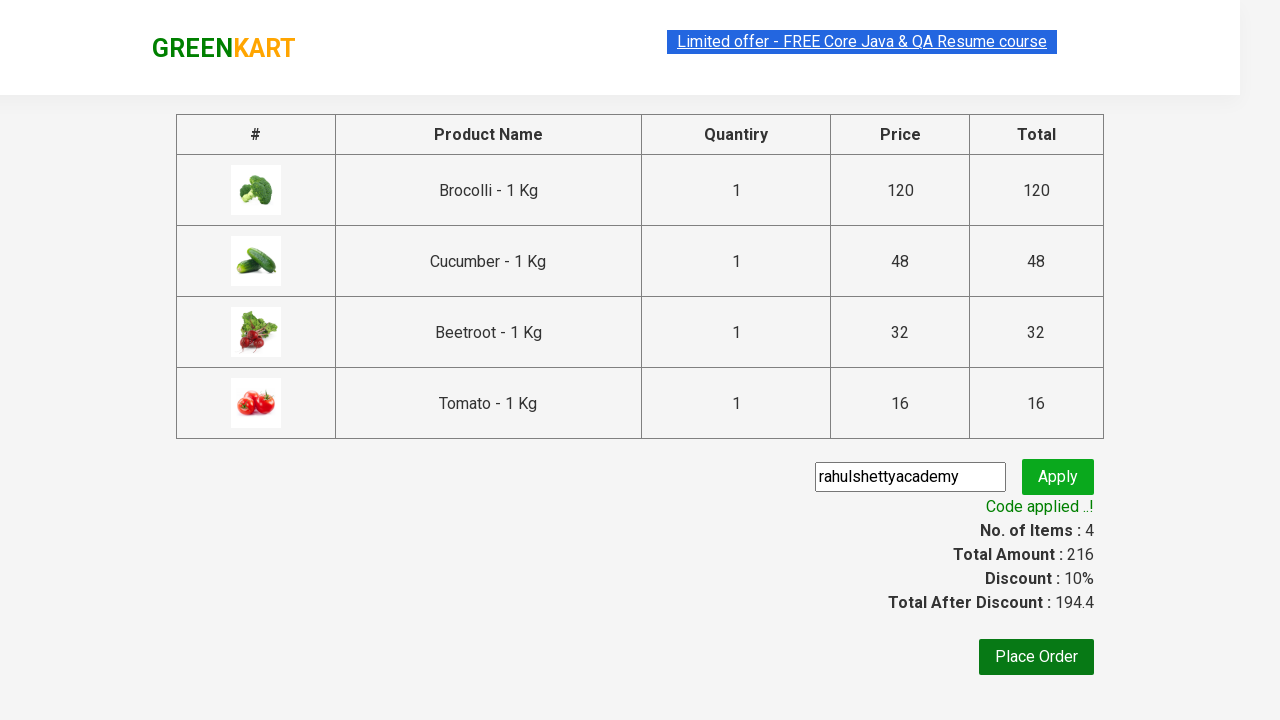

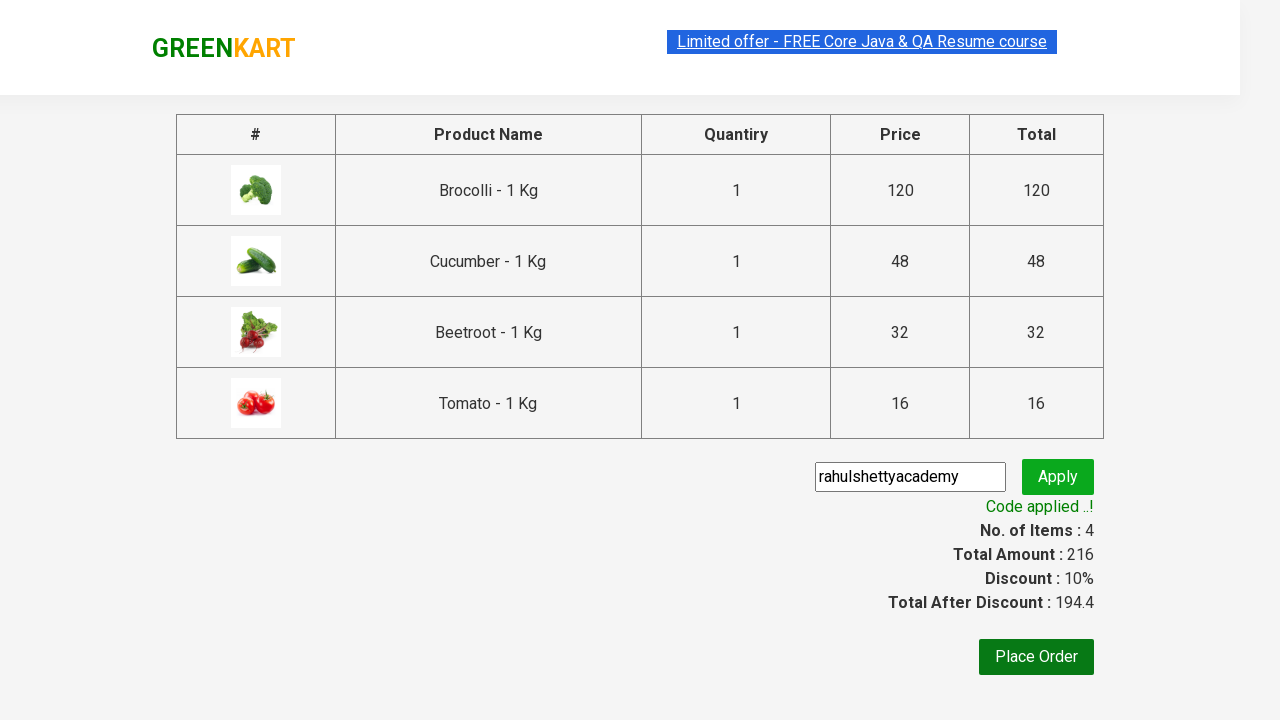